Tests submitting the feedback form without entering any data and verifies that the confirmation page shows empty/null values for all fields.

Starting URL: https://kristinek.github.io/site/tasks/provide_feedback

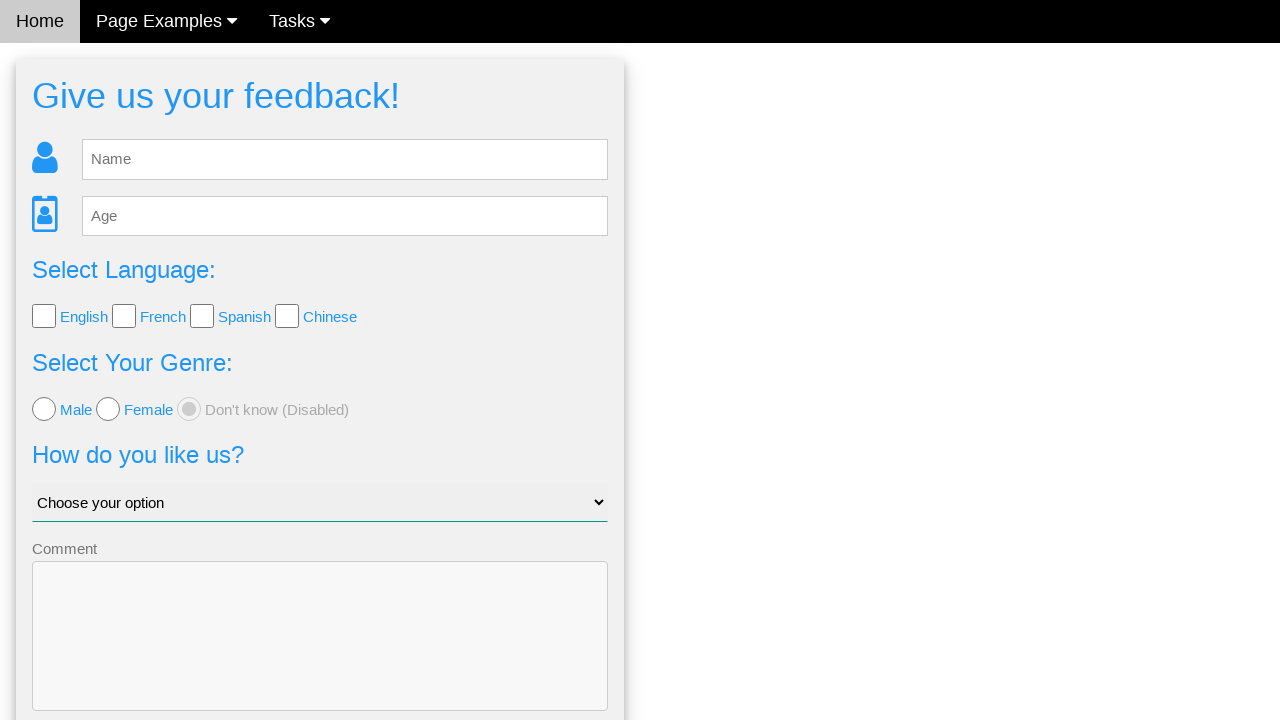

Waited for feedback form to load
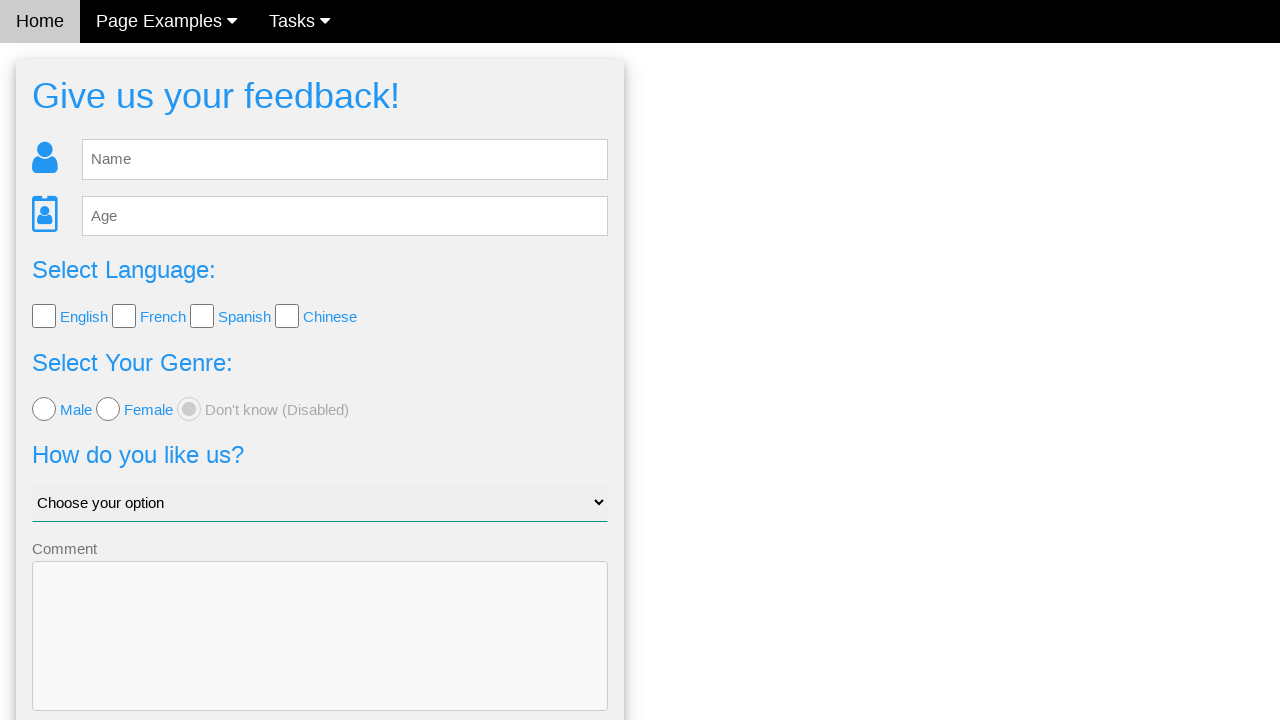

Clicked Send button without entering any data at (320, 656) on #fb_form form button
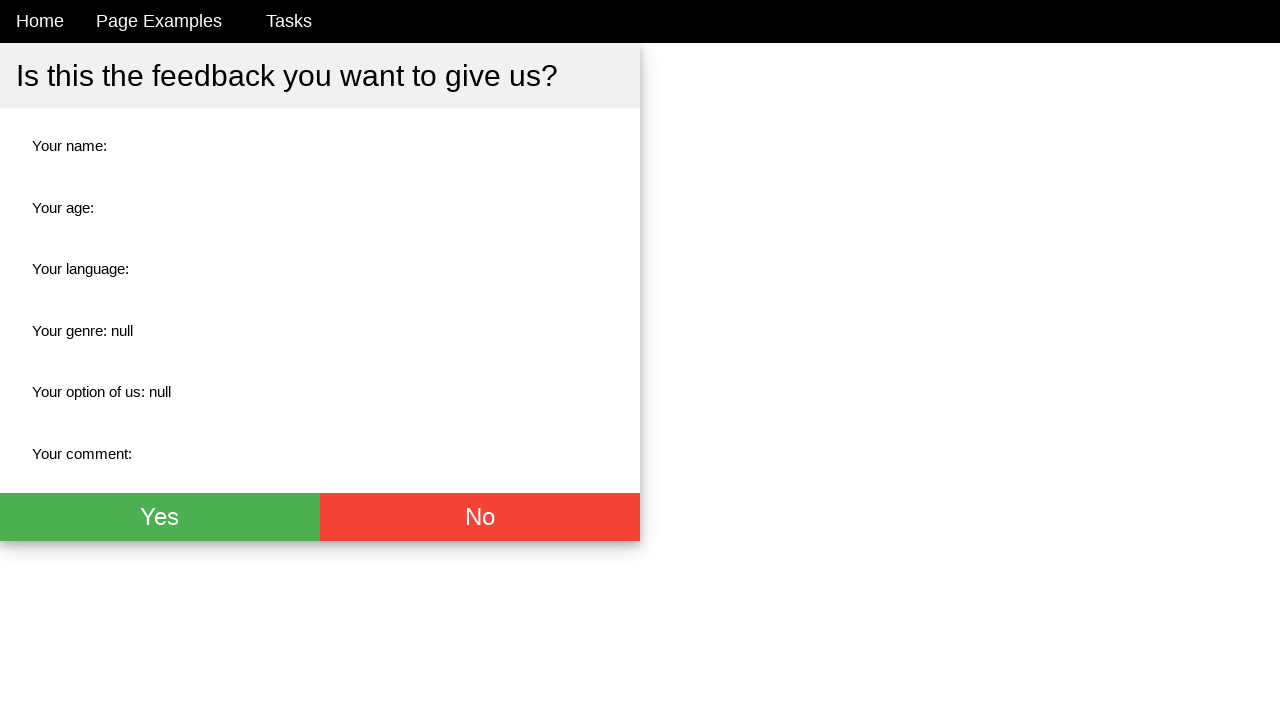

Confirmation page appeared
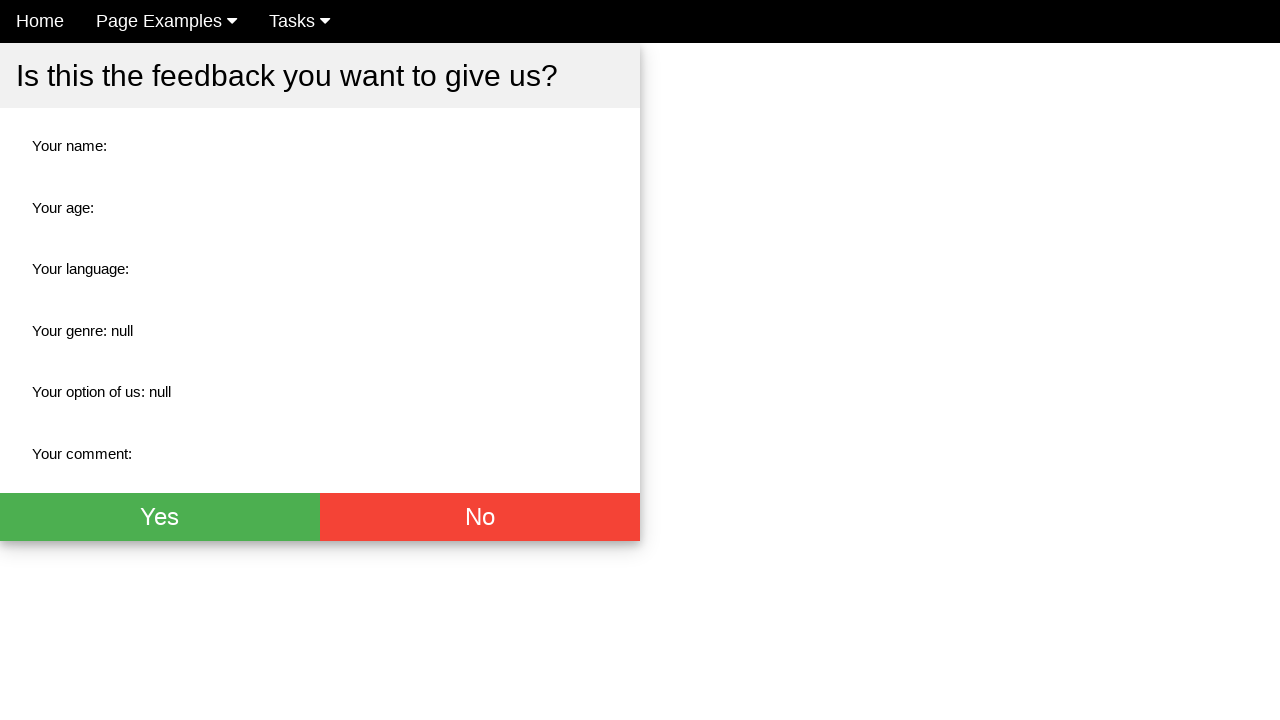

Verified name field is empty
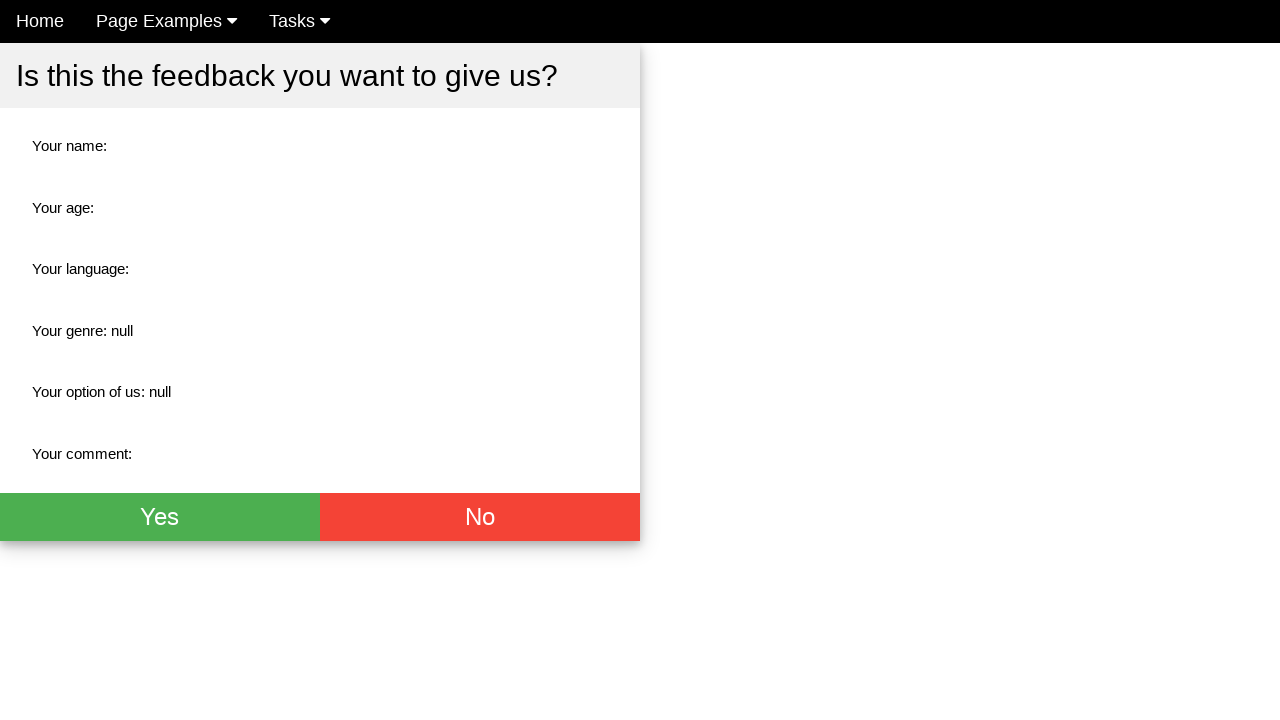

Verified age field is empty
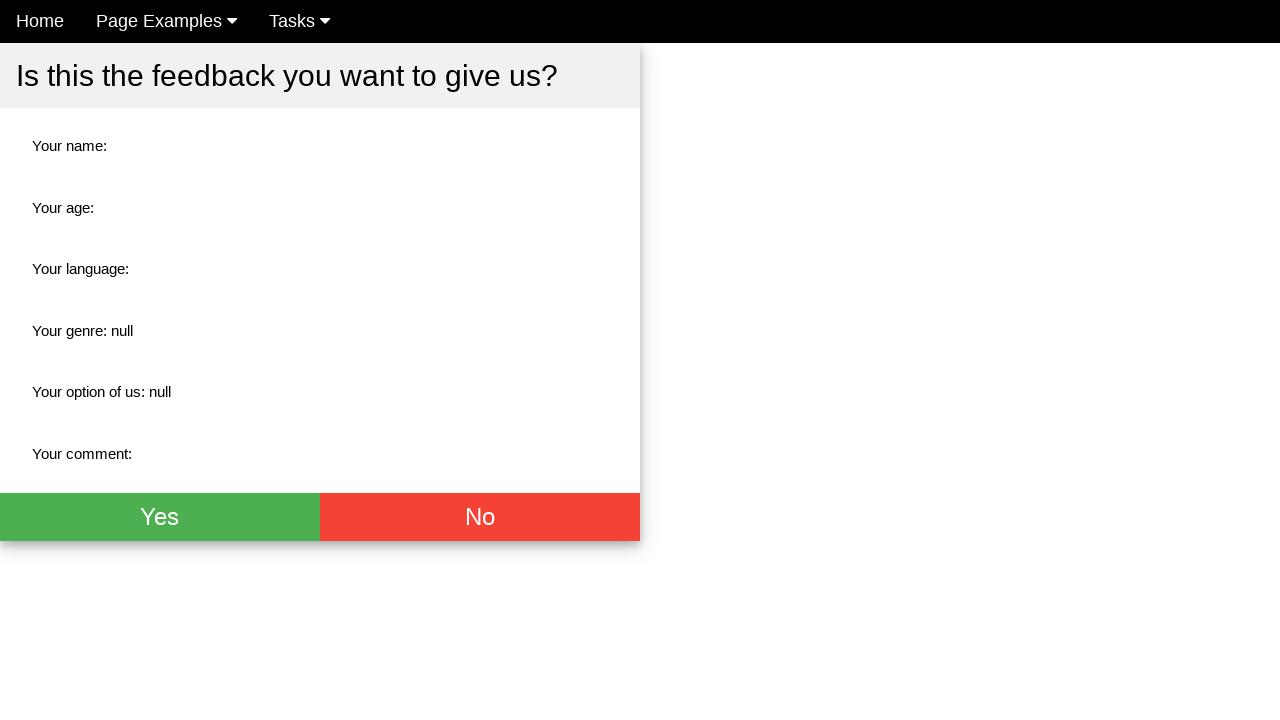

Verified language field is empty
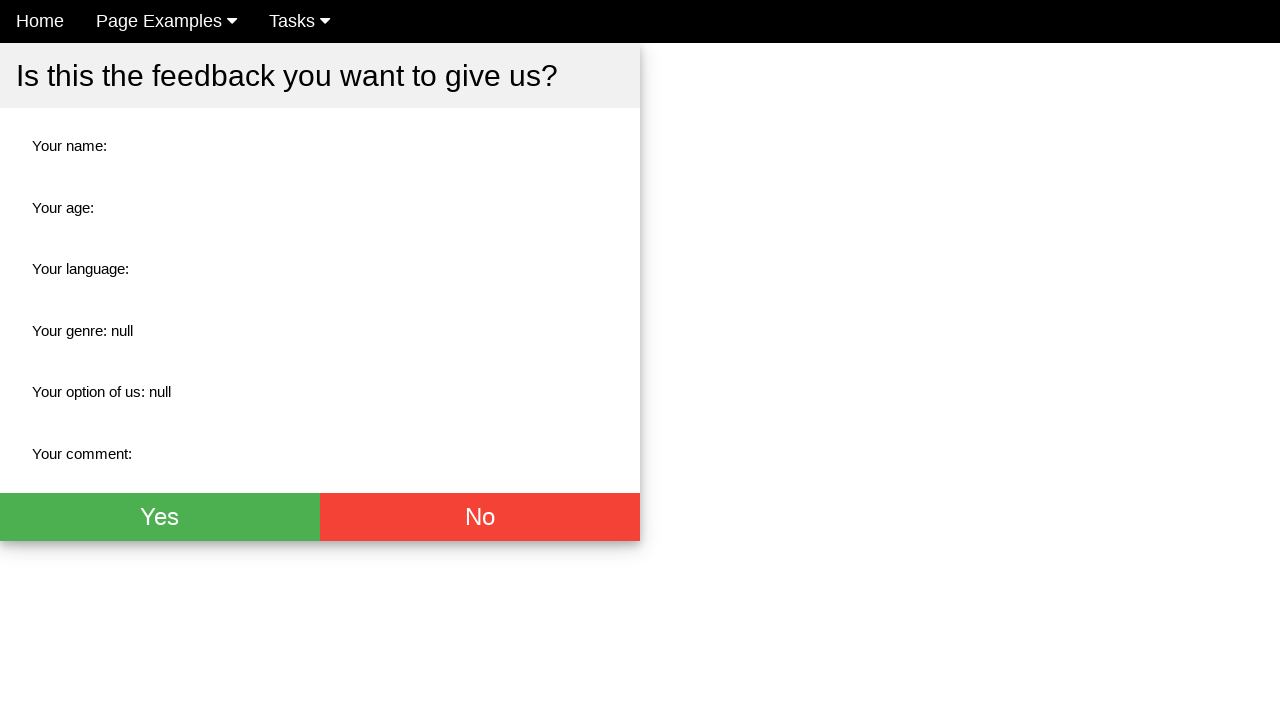

Verified gender field shows null
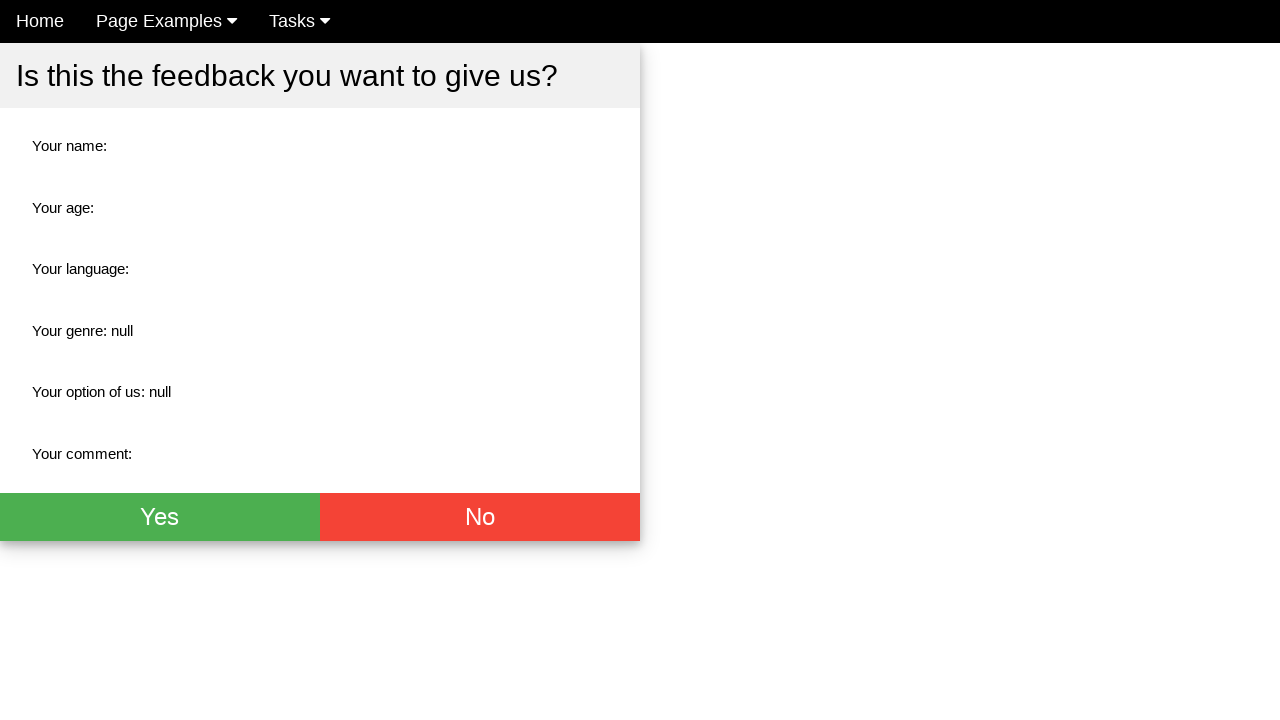

Verified option field shows null
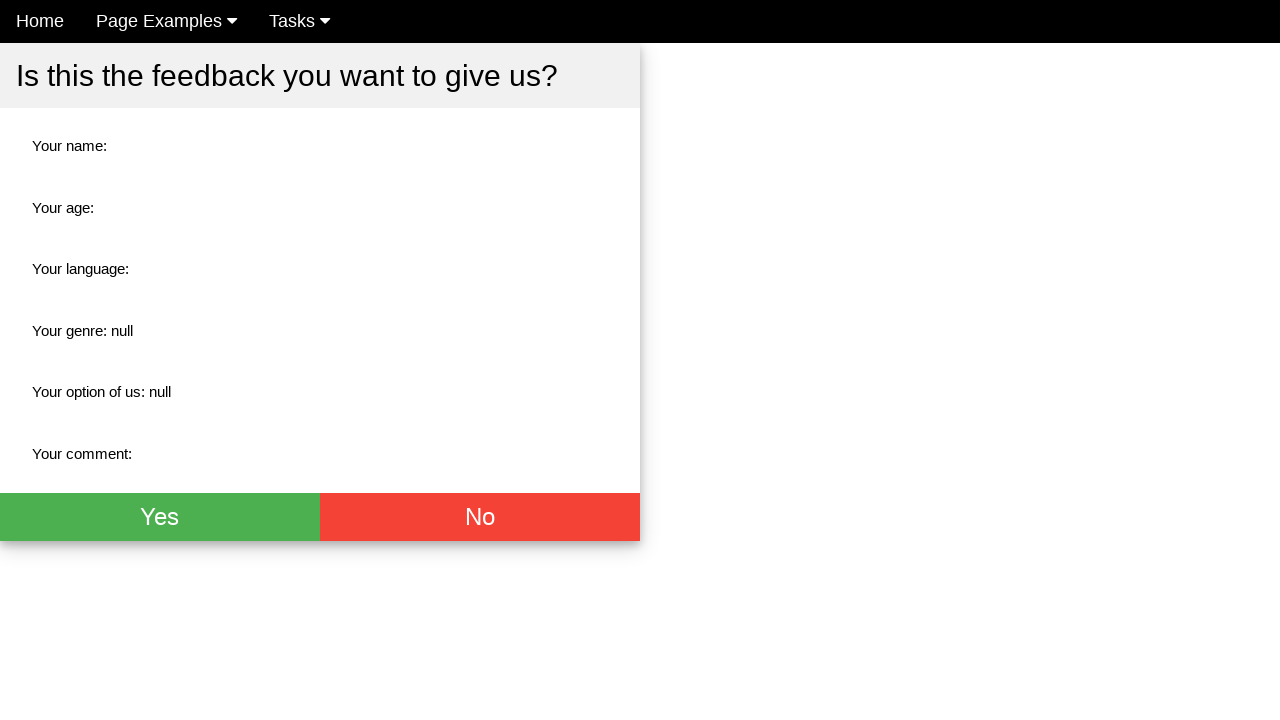

Verified comment field is empty
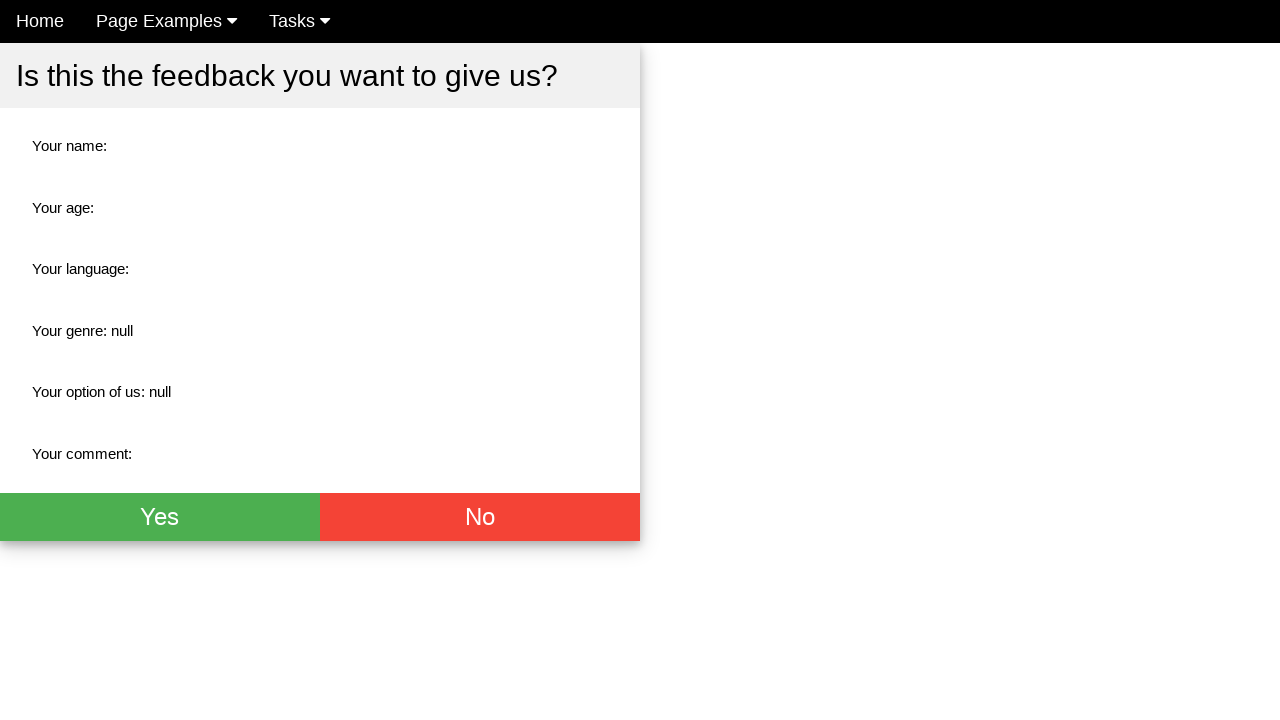

Verified Yes button (green) is present
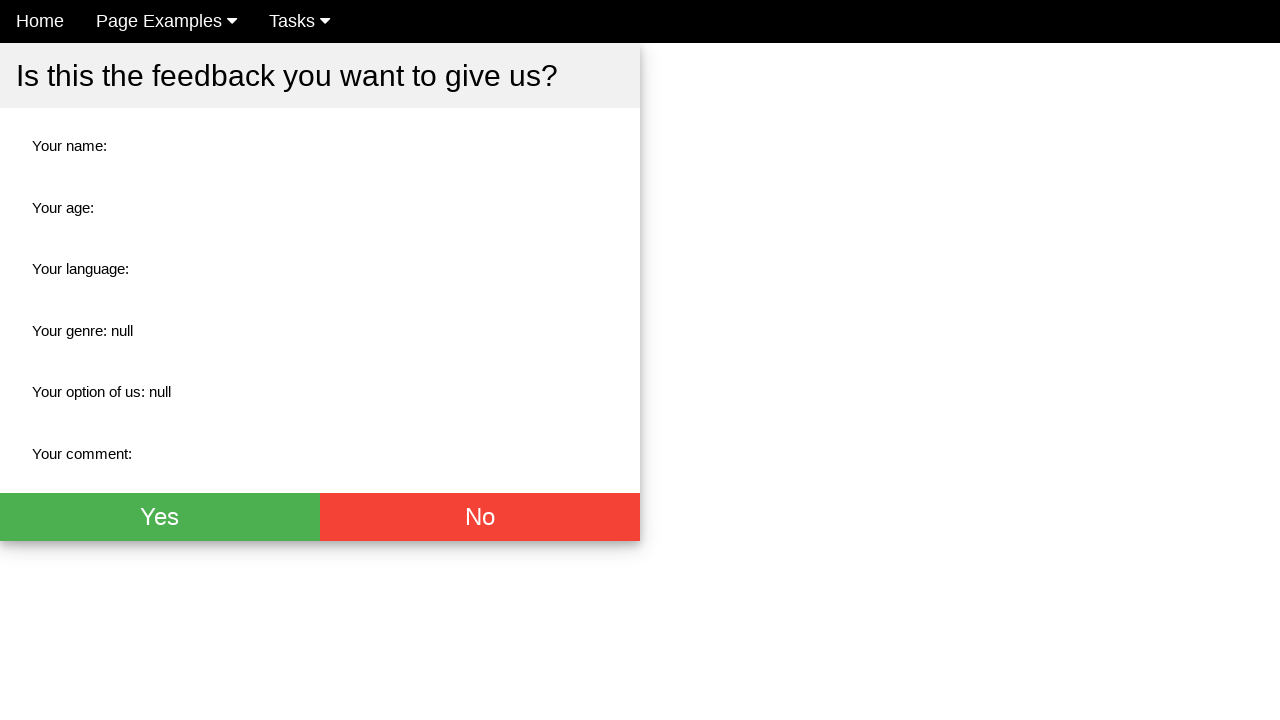

Verified No button (red) is present
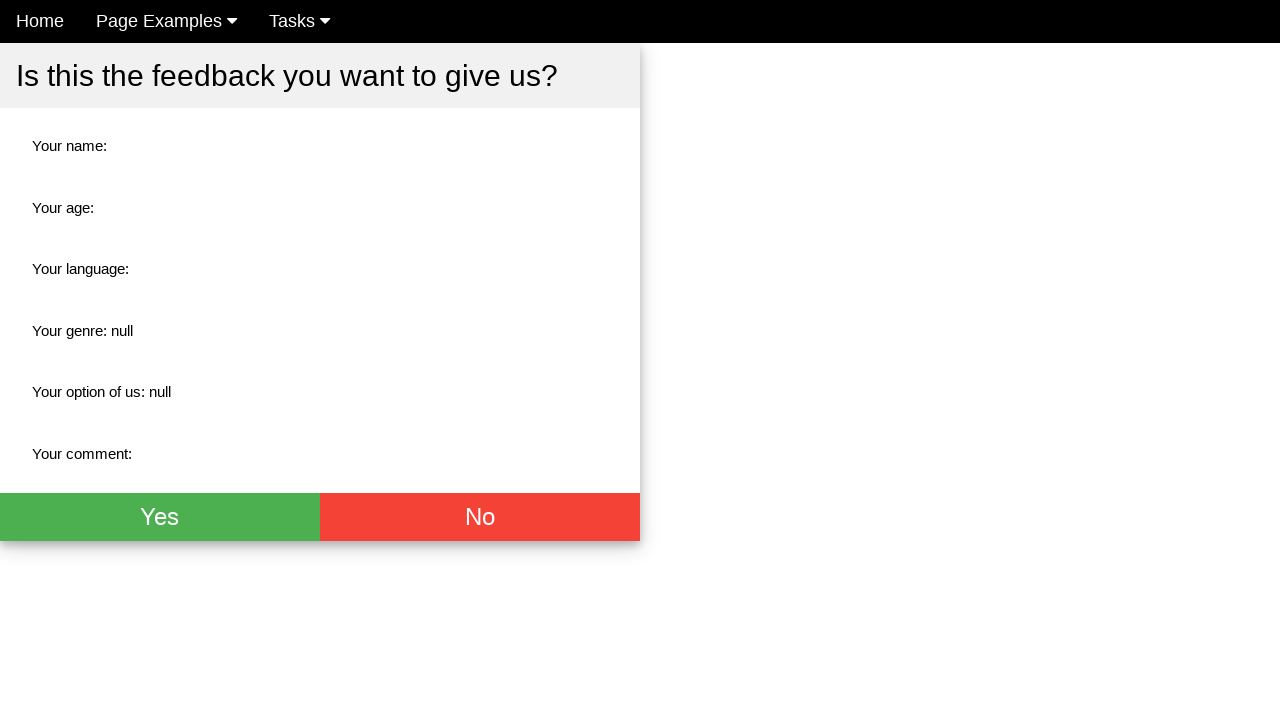

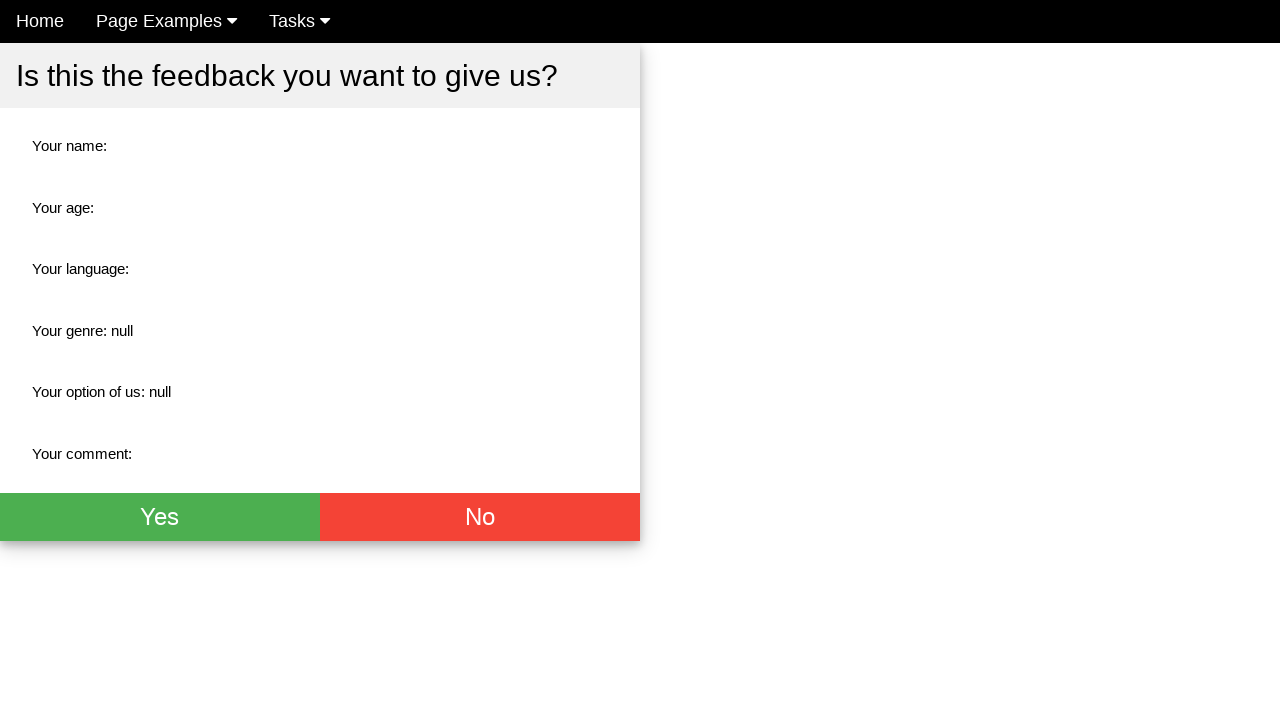